Tests number input functionality by entering a number, clicking Result button to display it, then clicking Clear Result to hide the result

Starting URL: https://kristinek.github.io/site/examples/actions

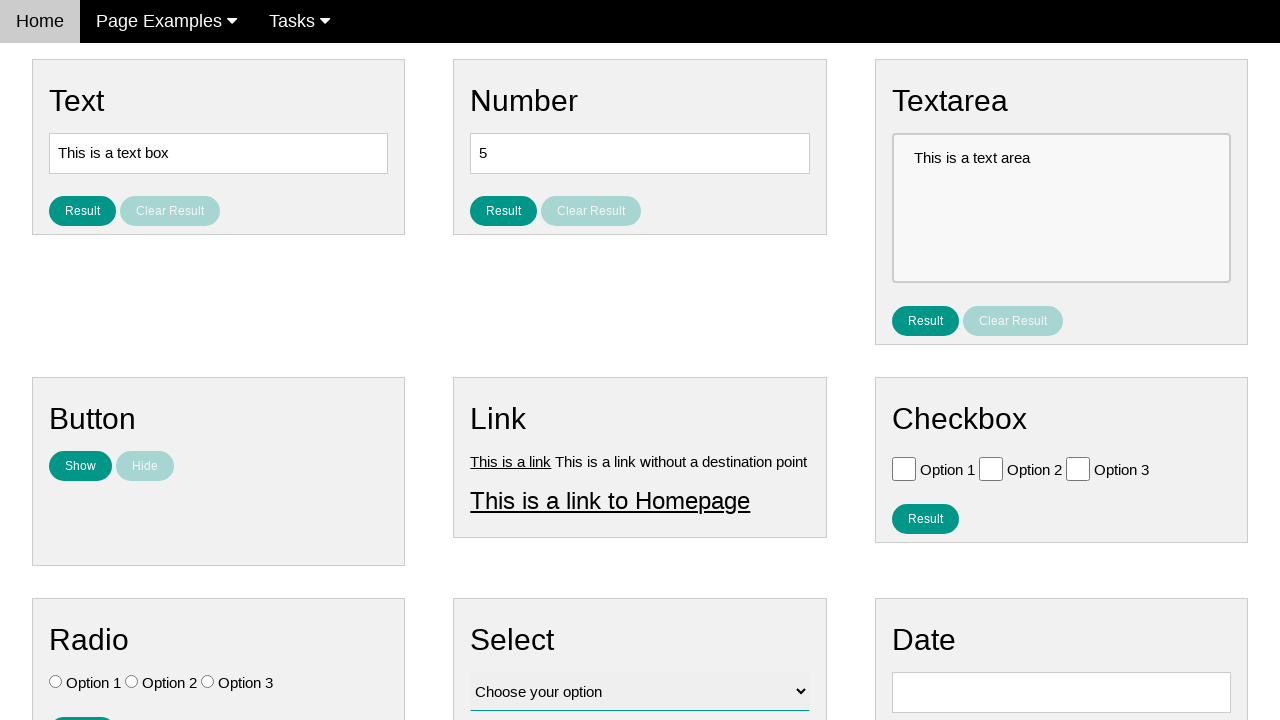

Cleared the number input field on #number
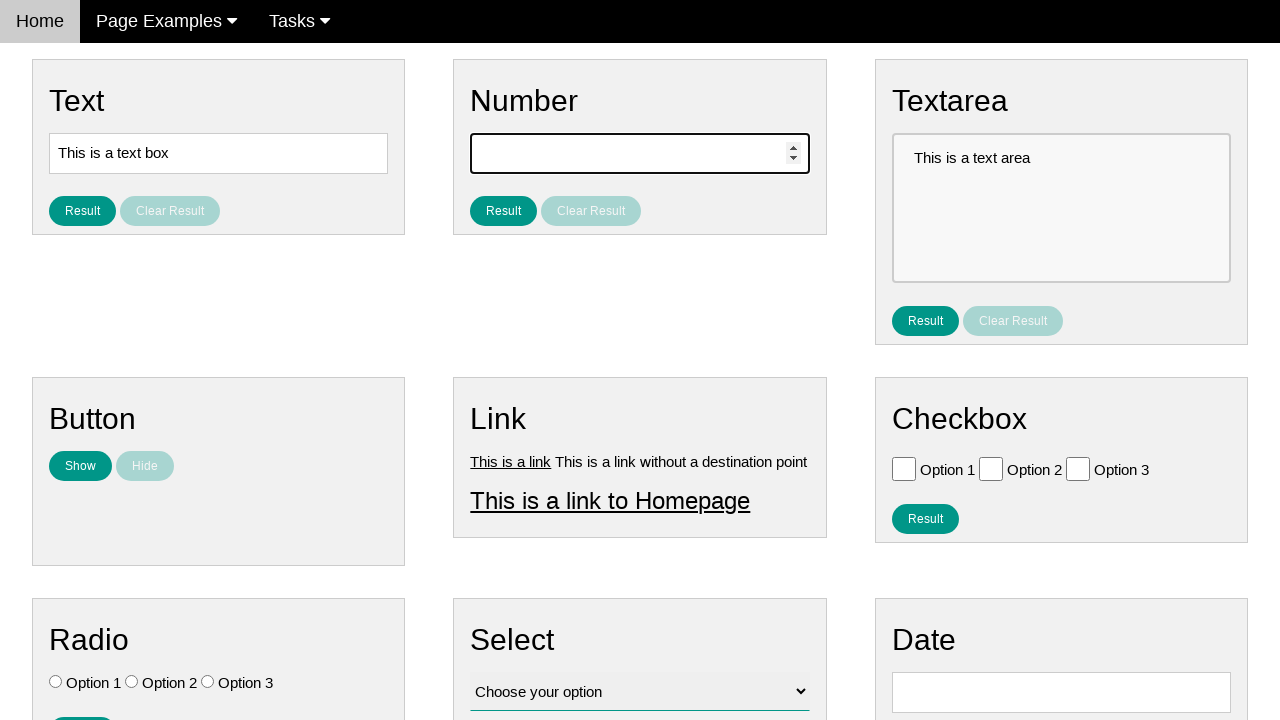

Entered number 1234 in the number input field on #number
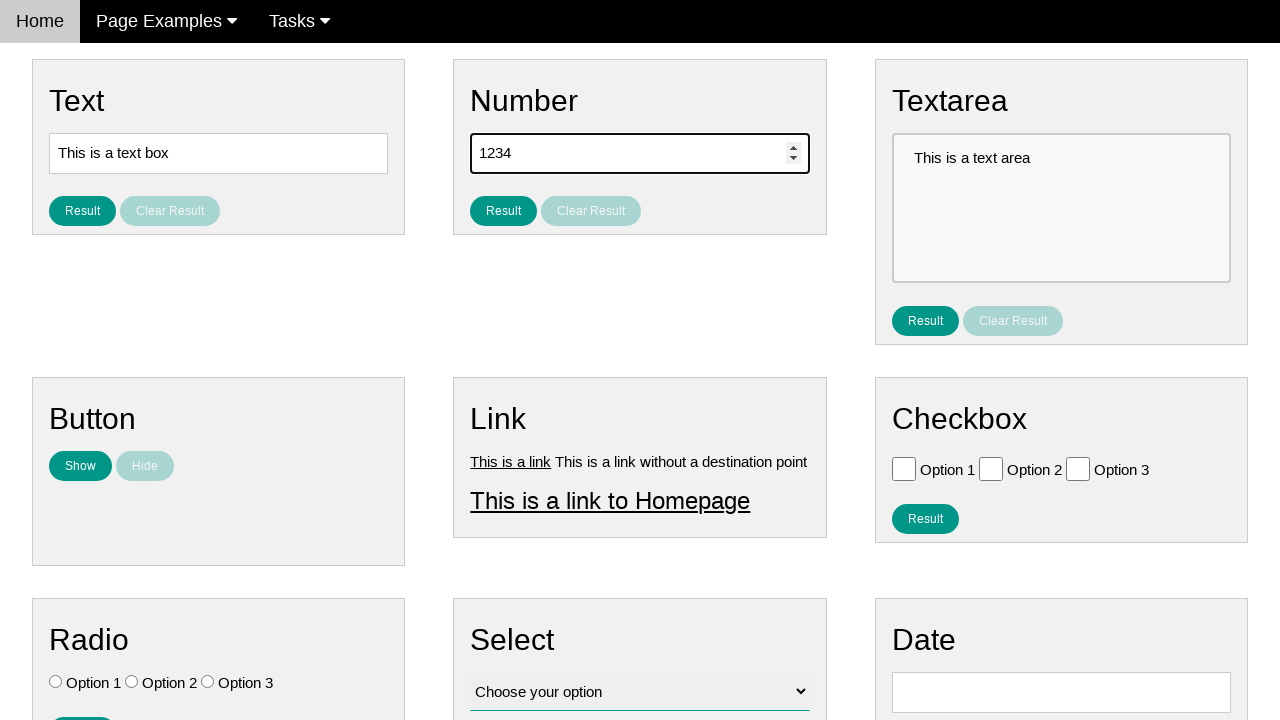

Clicked Result button to display the number at (504, 211) on #result_button_number
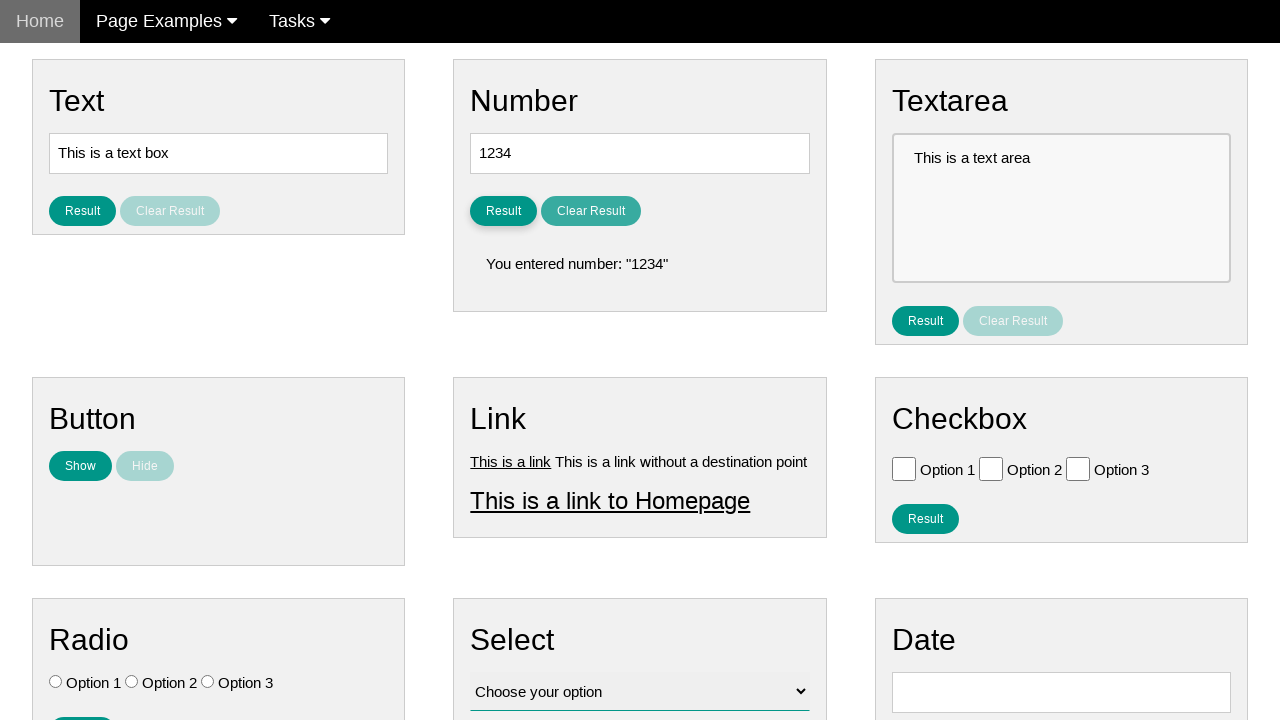

Result text became visible
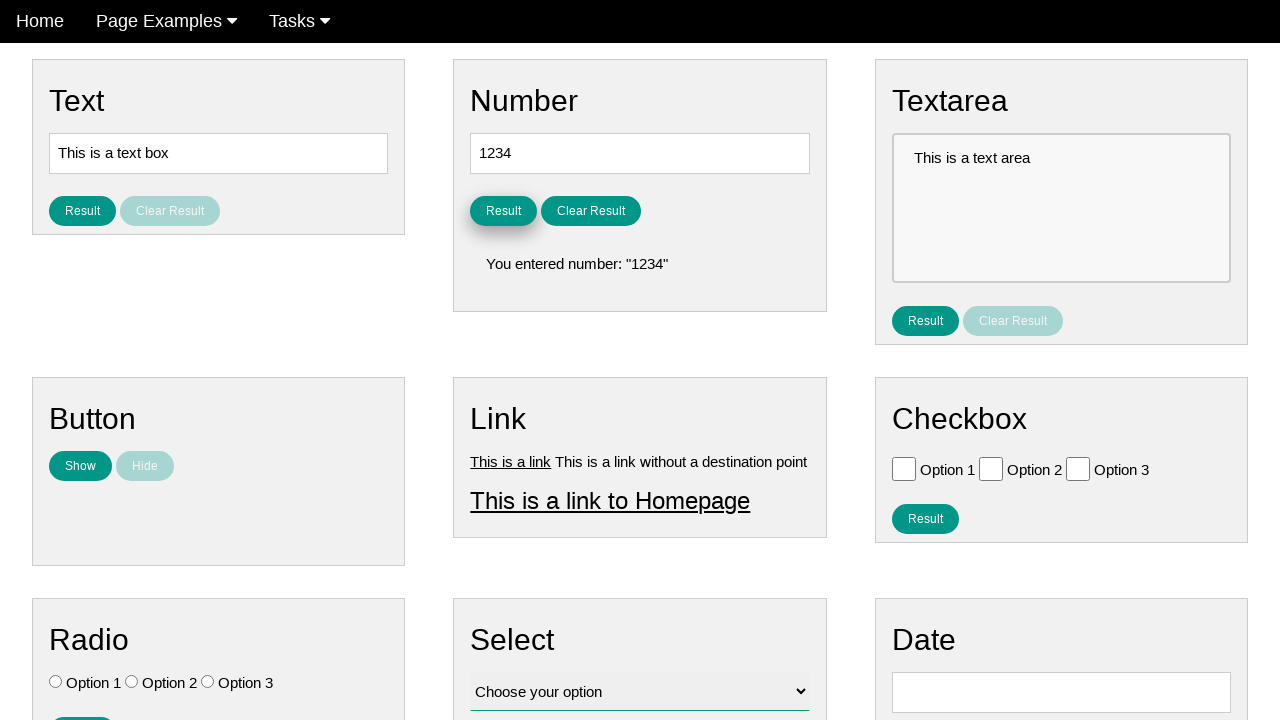

Clicked Clear Result button to hide the result at (591, 211) on #clear_result_button_number
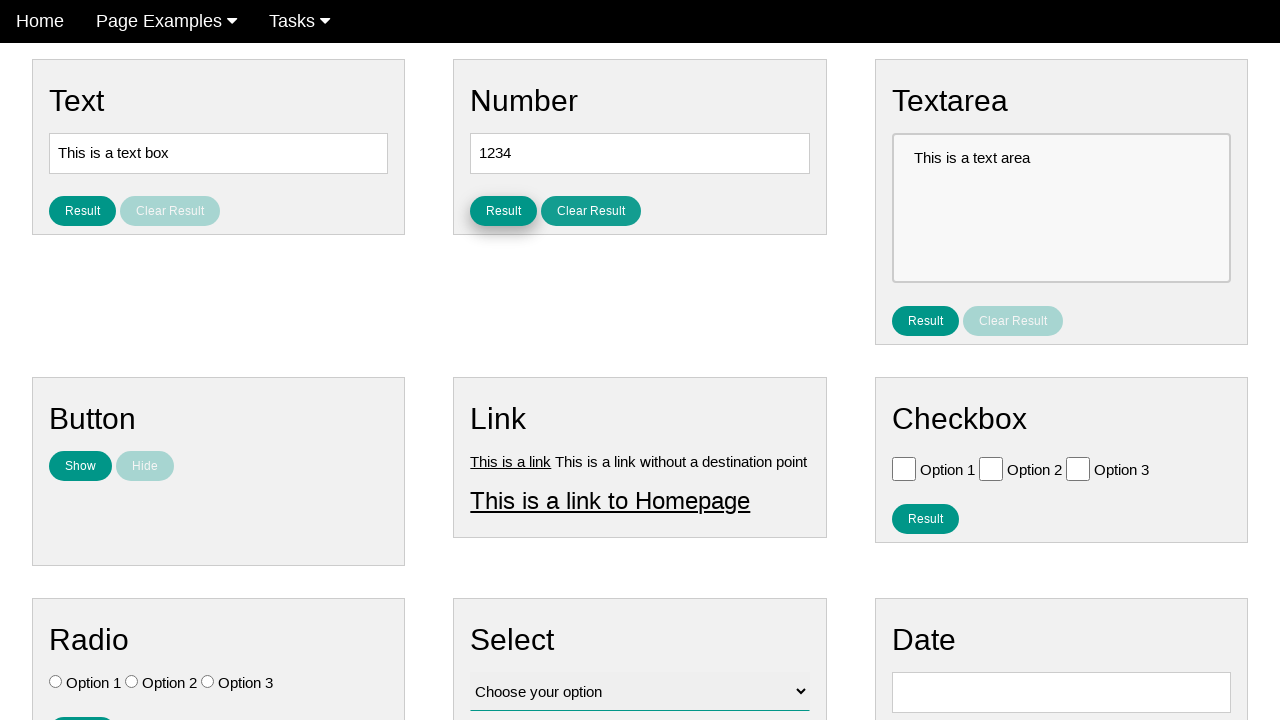

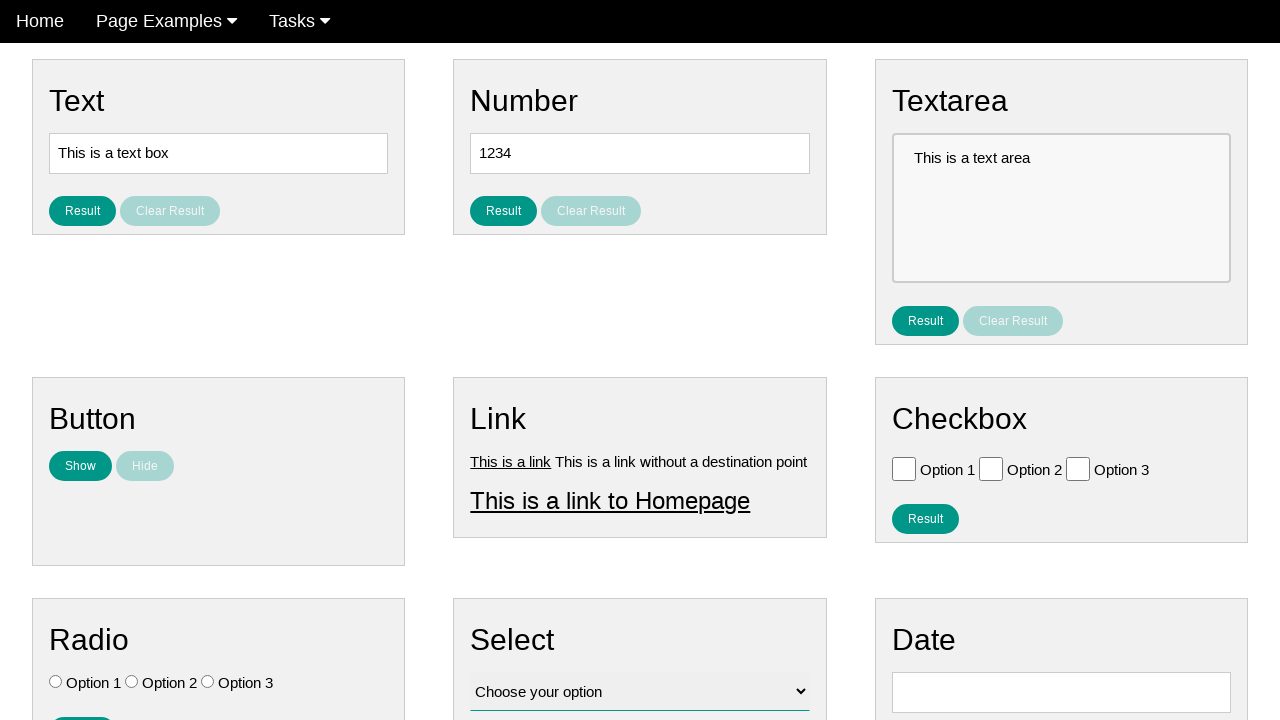